Tests the triangle calculator with angle C = 180 degrees and verifies the "Angle c too big" error

Starting URL: https://www.calculator.net/triangle-calculator.html

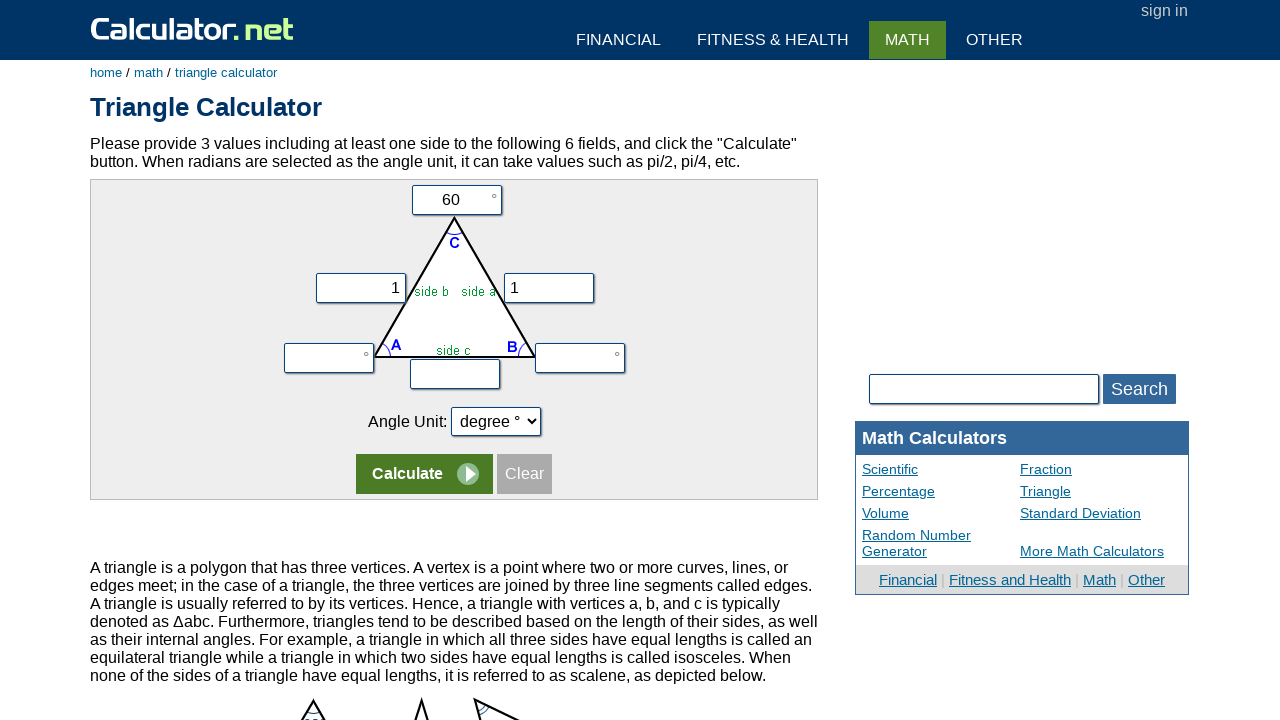

Clicked on angle C input field at (456, 200) on input[name='vc']
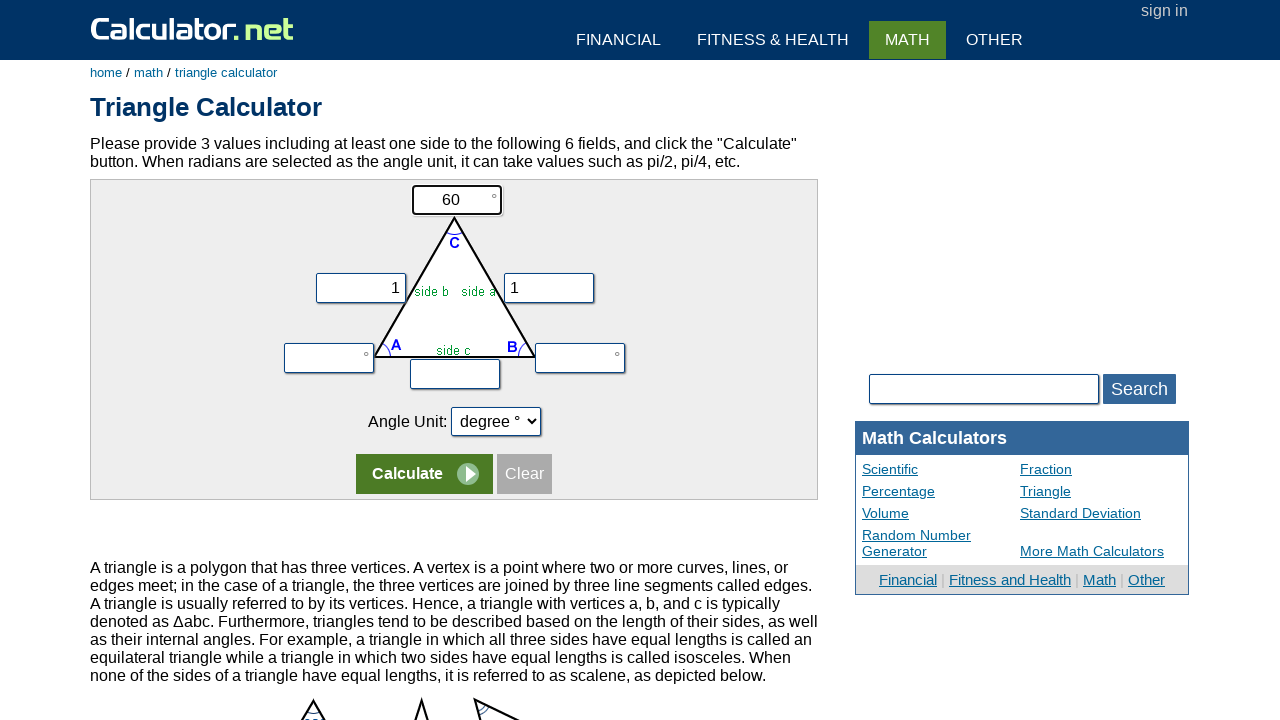

Filled angle C field with value 180 on input[name='vc']
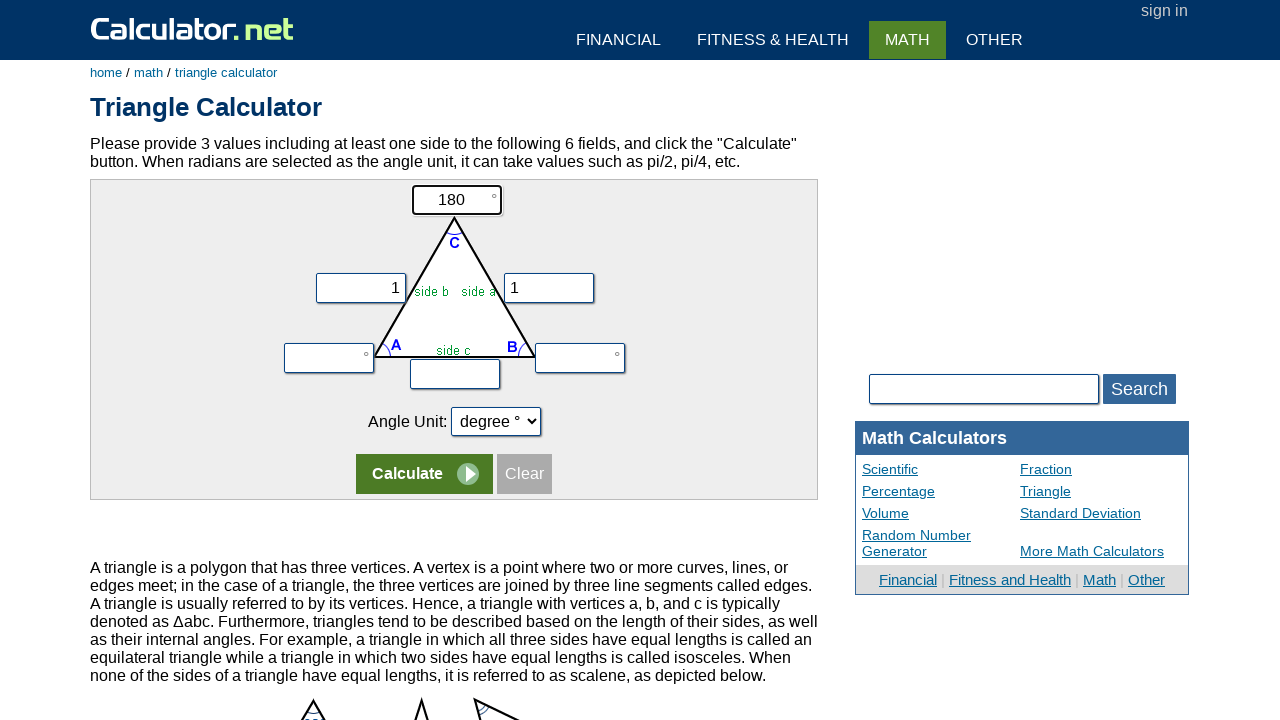

Clicked calculate button at (424, 474) on tr:nth-child(5) input
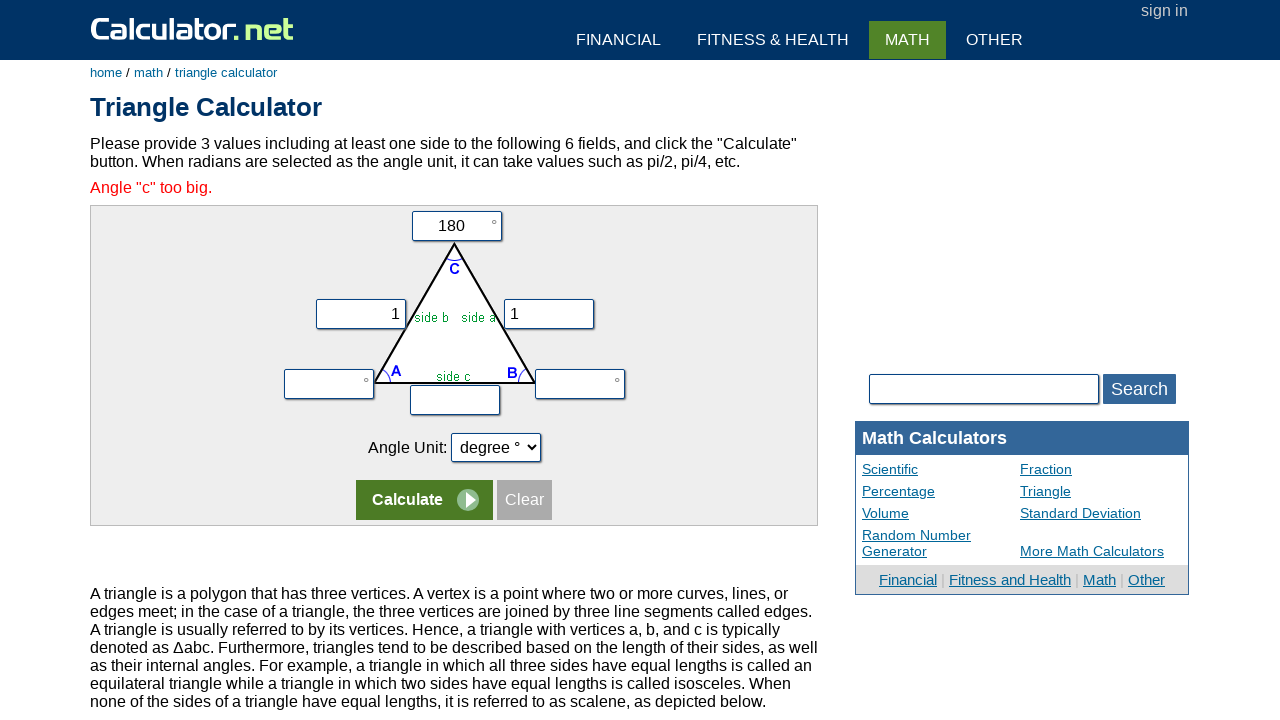

Error message appeared - 'Angle c too big' validation error displayed
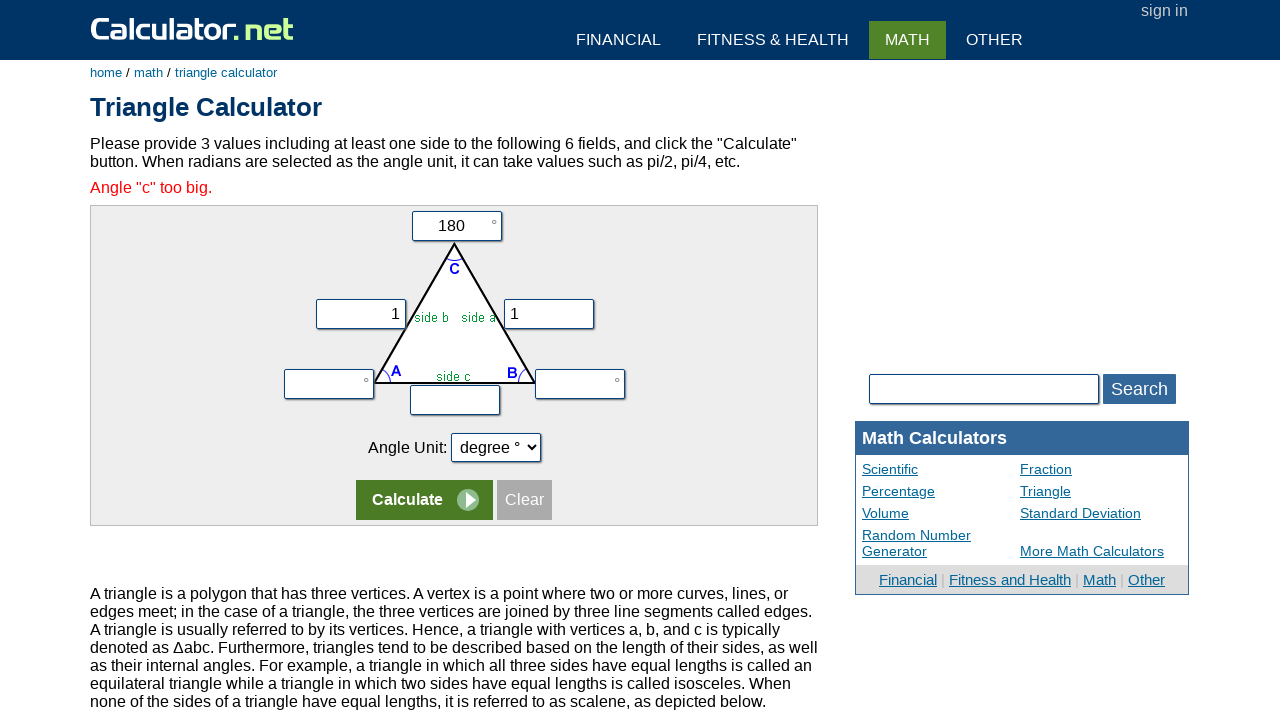

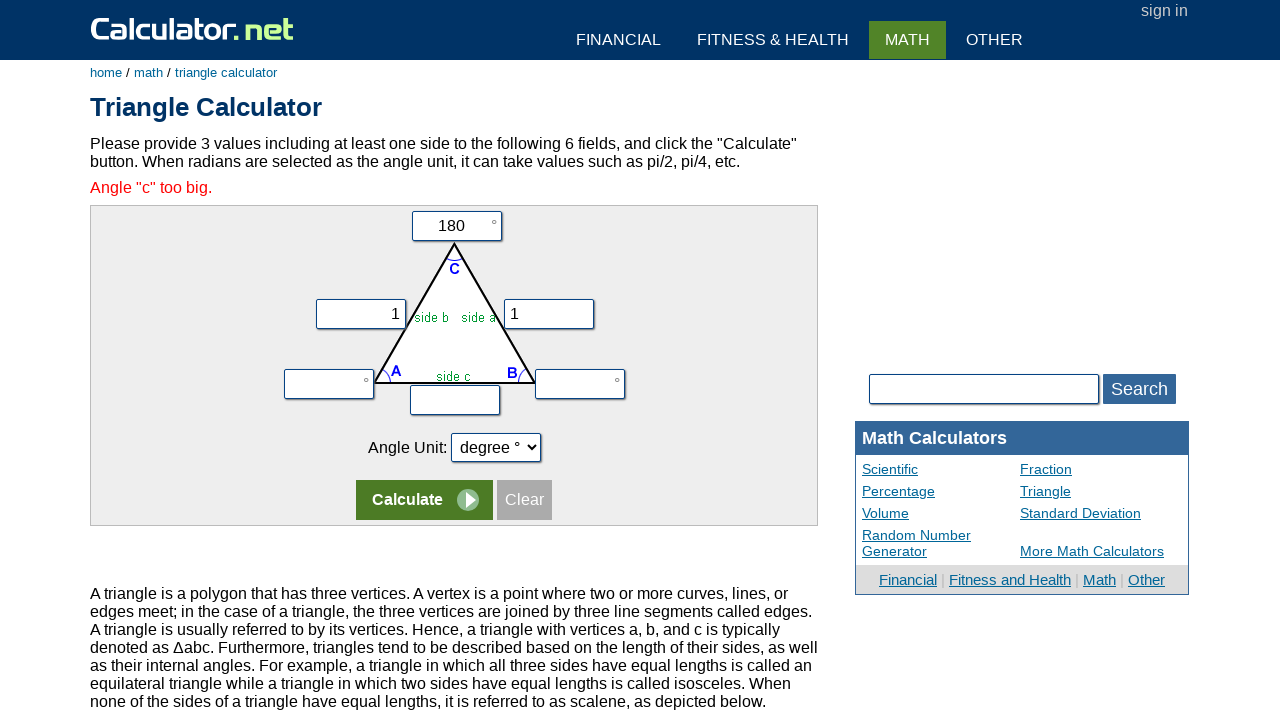